Tests a form submission by filling in first name, last name, job title fields, selecting a radio button, checking a checkbox, and submitting the form.

Starting URL: https://formy-project.herokuapp.com/form

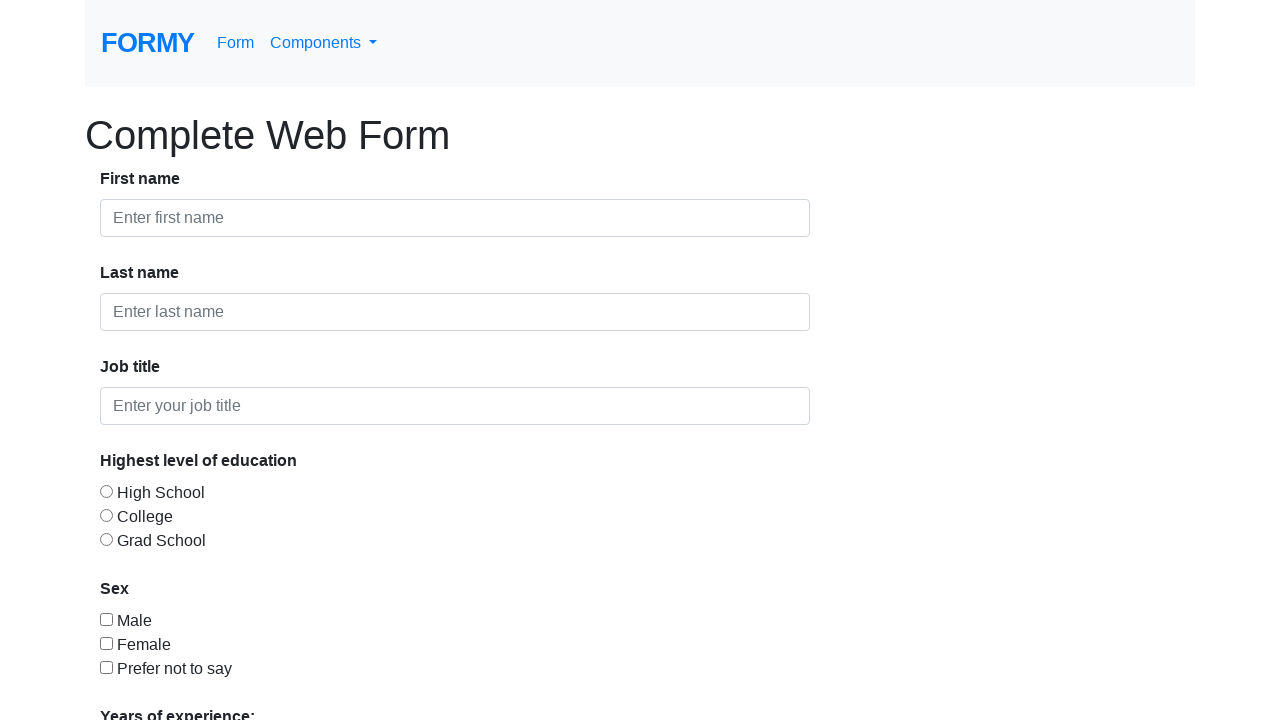

Filled first name field with 'Codreanu' on #first-name
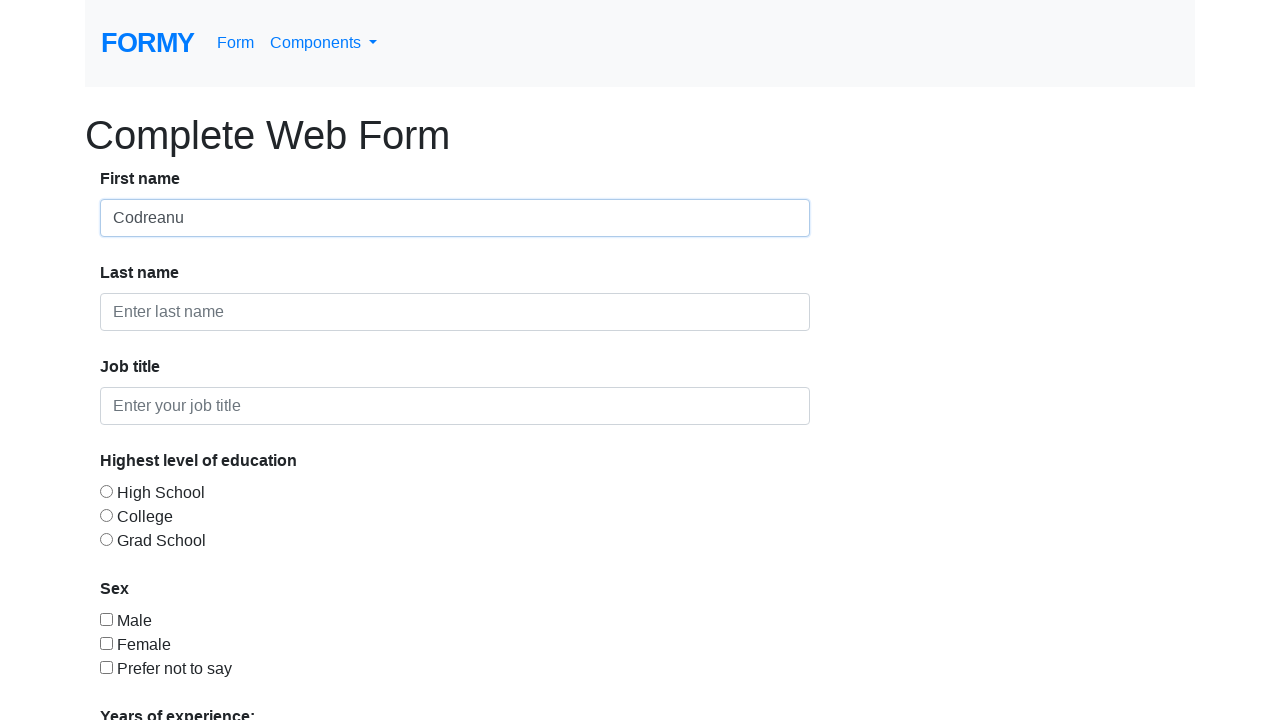

Filled last name field with 'Florentina' on #last-name
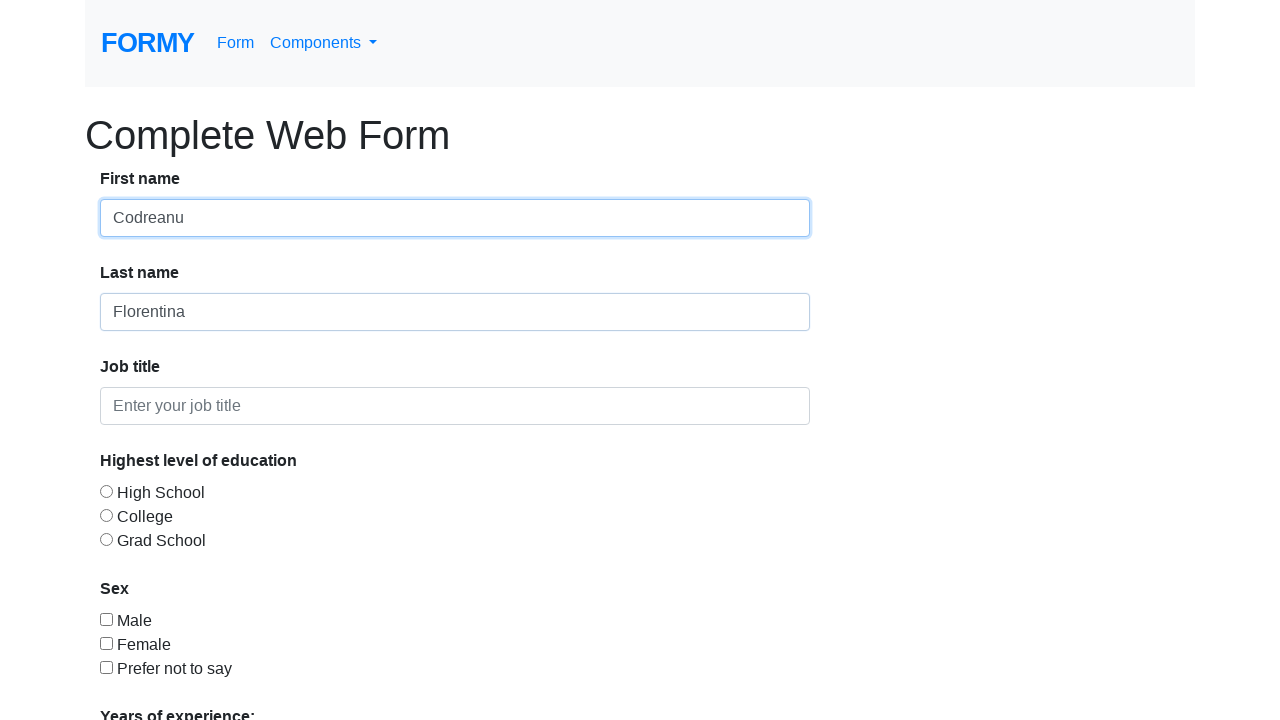

Filled job title field with 'Tester' on #job-title
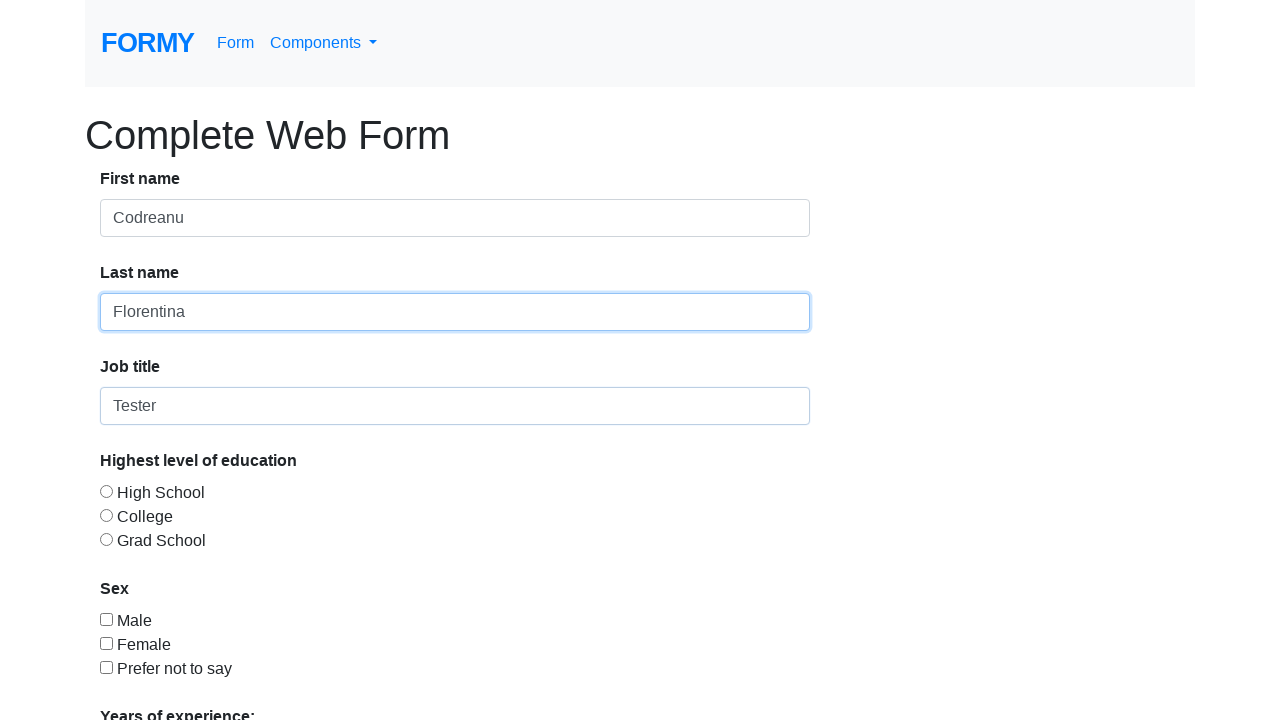

Selected radio button option 2 at (106, 515) on #radio-button-2
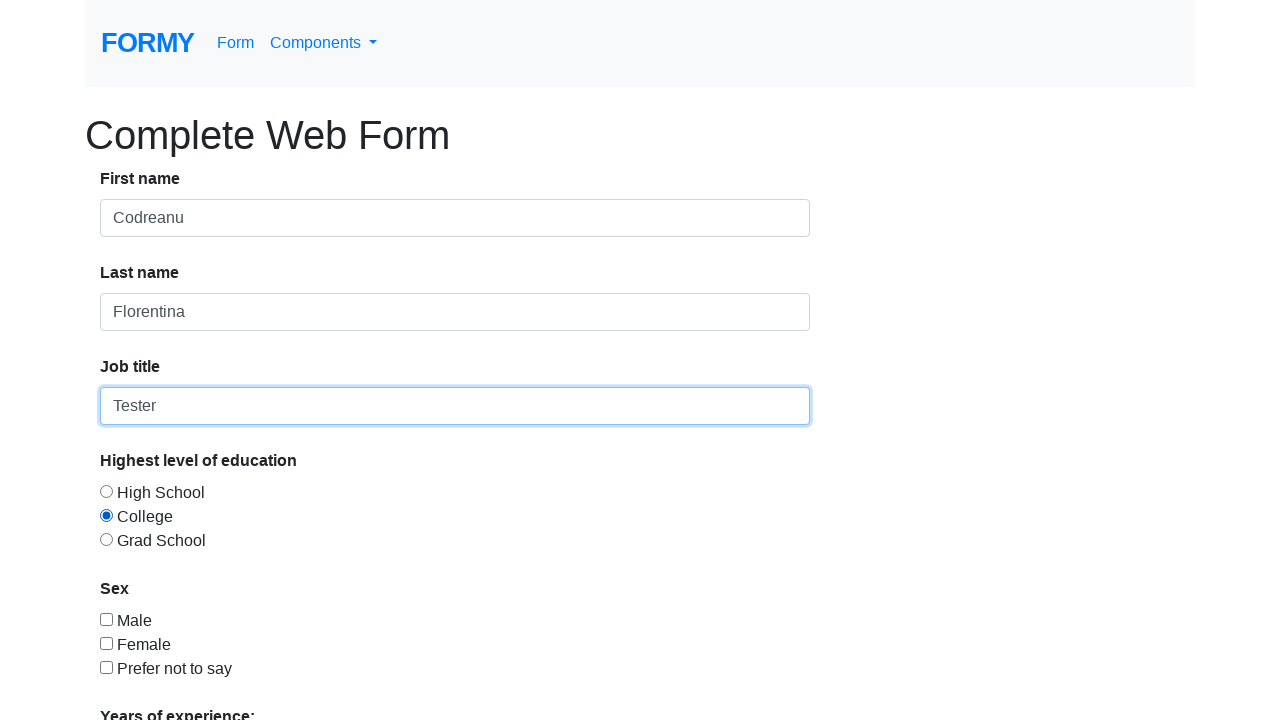

Checked checkbox option 2 at (106, 643) on #checkbox-2
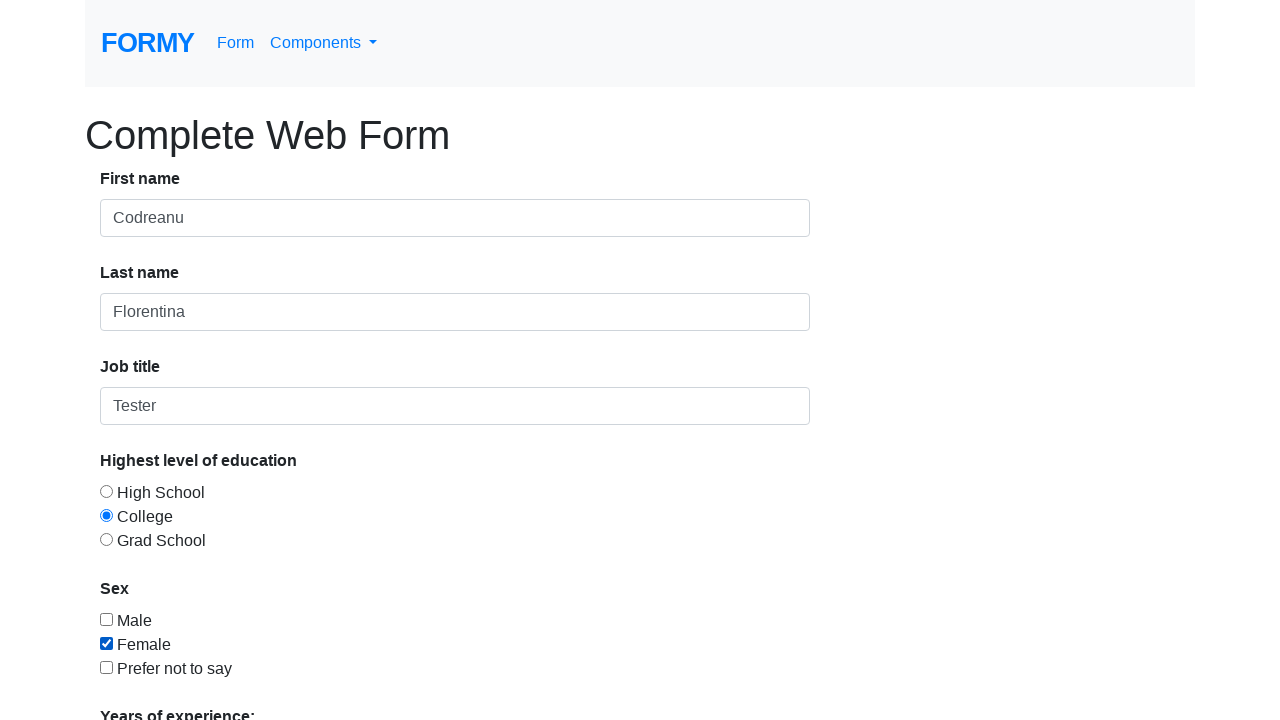

Clicked Submit button to submit the form at (148, 680) on text=Submit
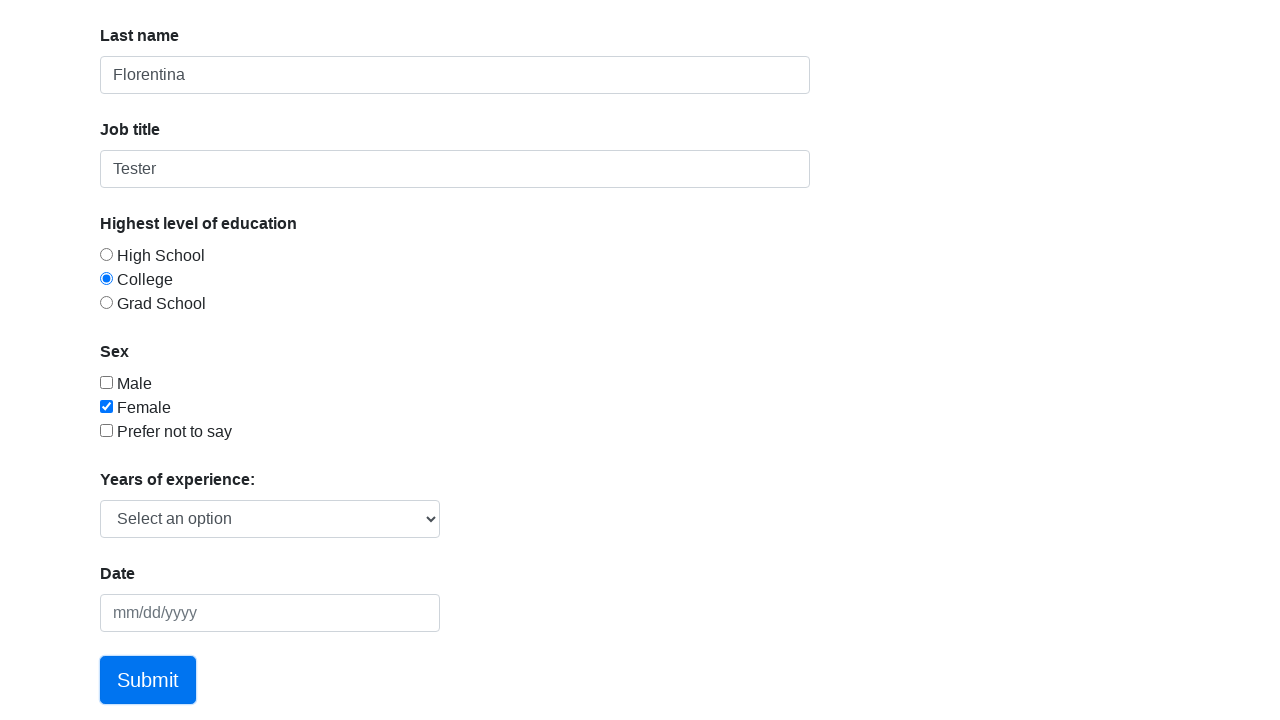

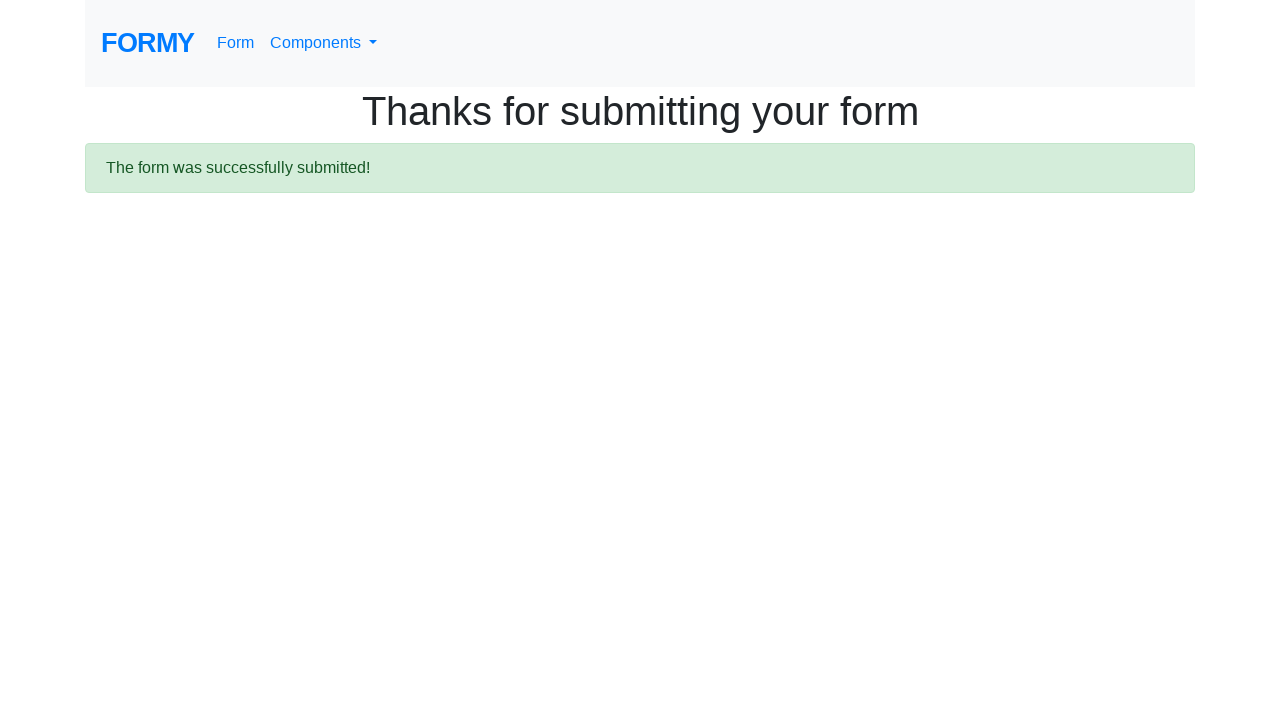